Tests filling a signup form with dynamic attributes on a Selenium training website by locating fields using XPath with partial class name matching and submitting the form.

Starting URL: https://v1.training-support.net/selenium/dynamic-attributes

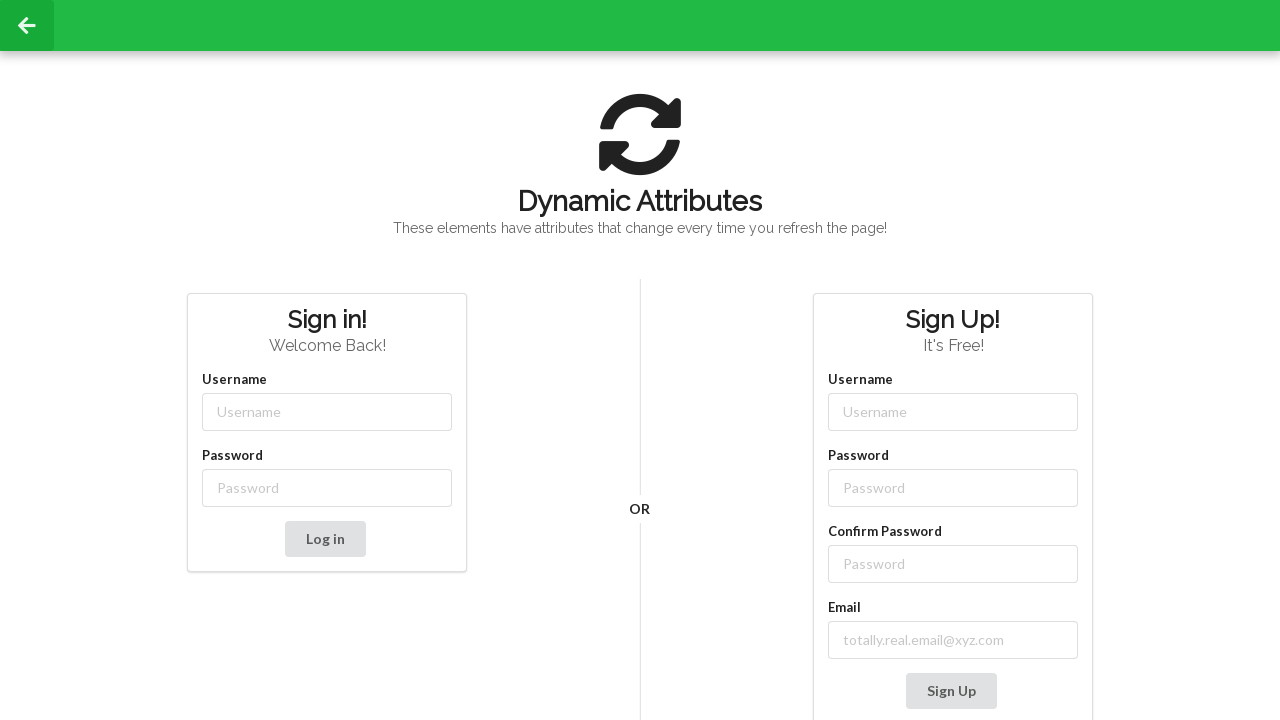

Filled username field with 'Deku' using partial class name matching on input[class*='-username']
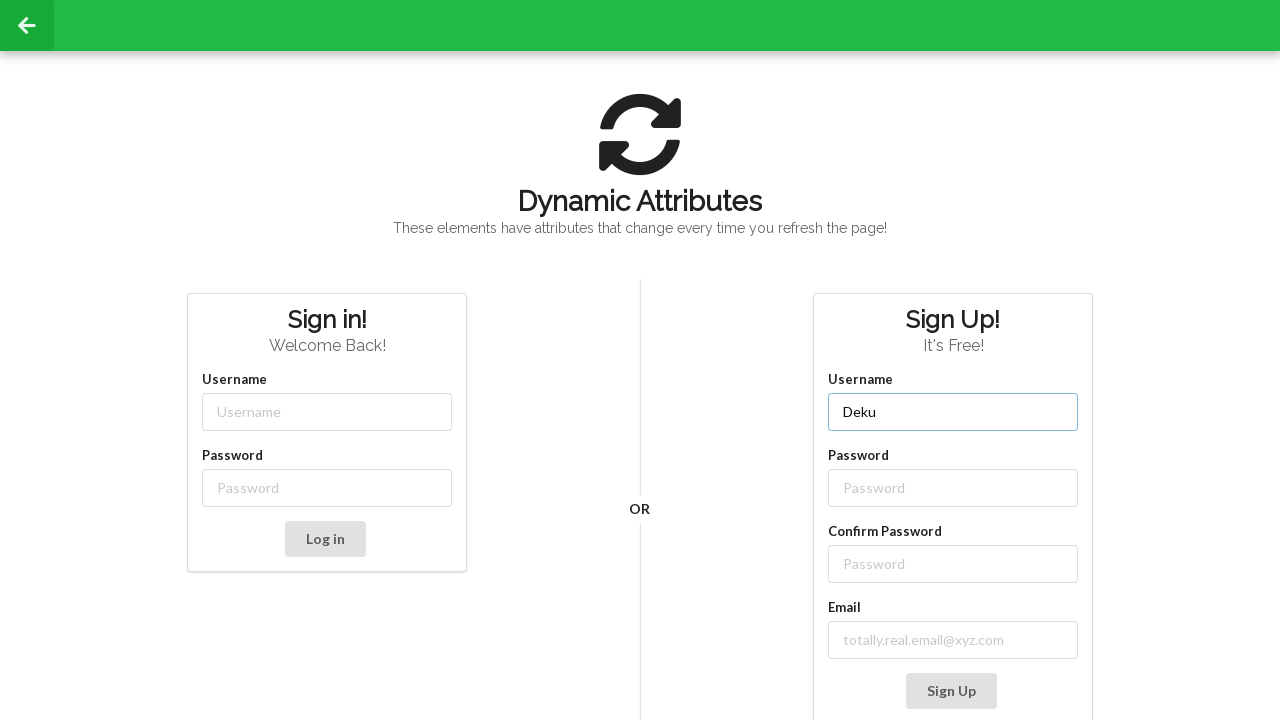

Filled password field with 'PlusUltra!' using partial class name matching on input[class*='-password']
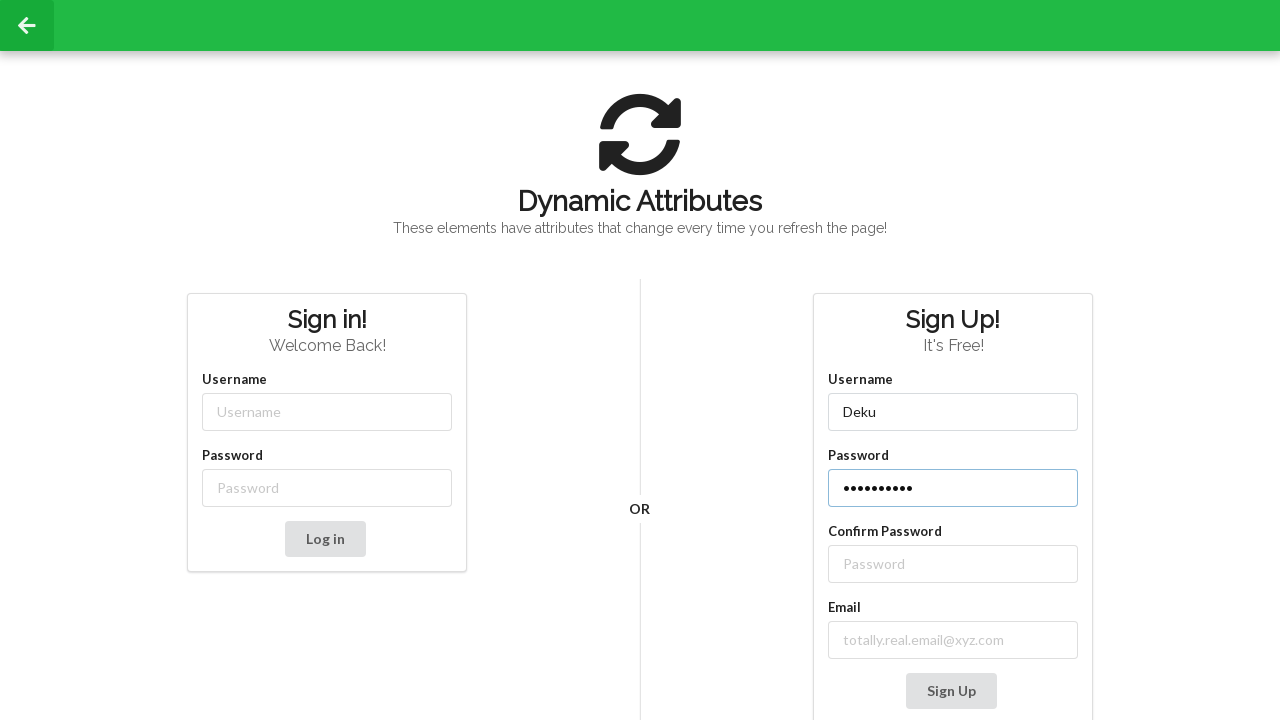

Filled confirm password field with 'PlusUltra!' using XPath following label on //label[contains(text(), 'Confirm Password')]//following::input
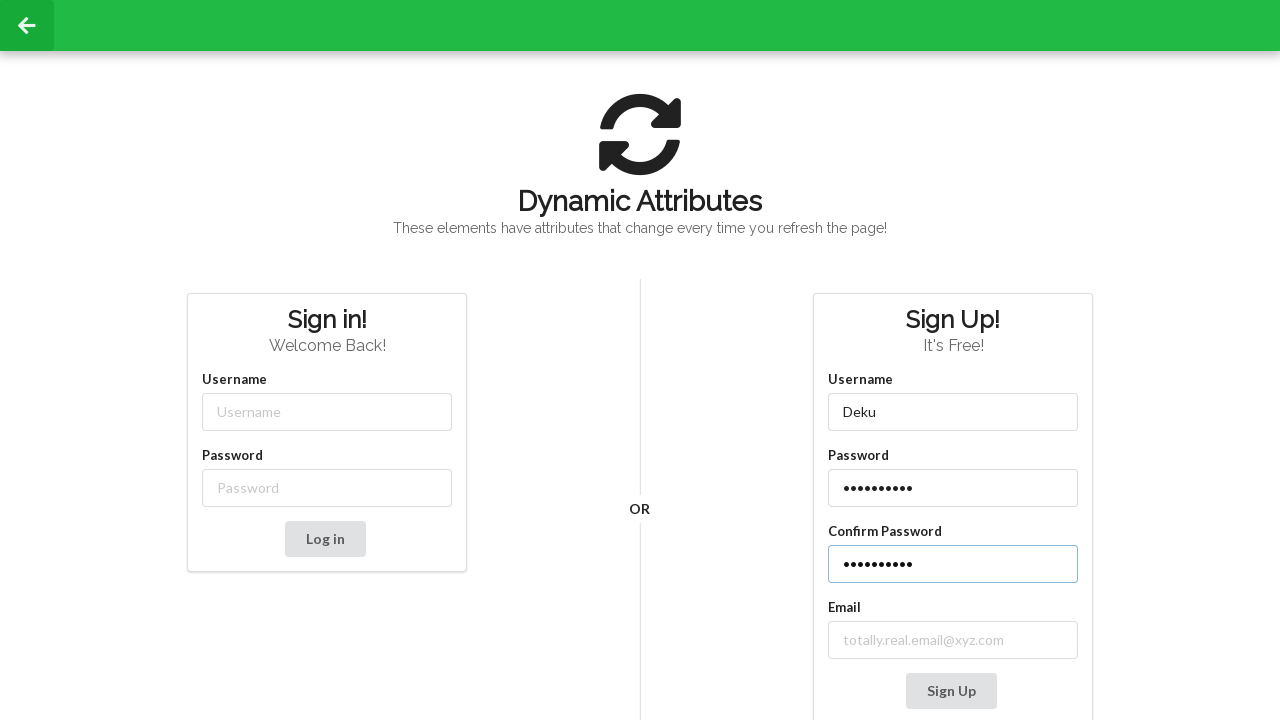

Filled email field with 'deku@ua.edu' using partial class name matching on input[class*='email-']
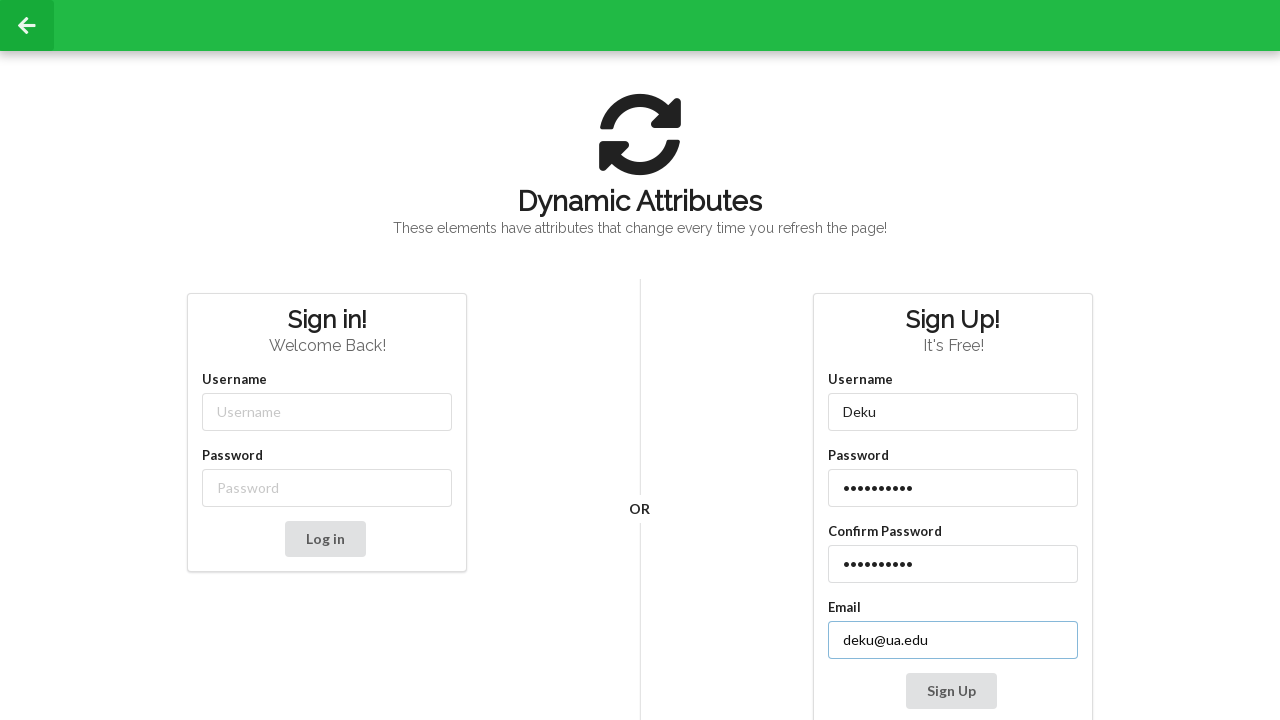

Clicked Sign Up button to submit the form at (951, 691) on button:text('Sign Up')
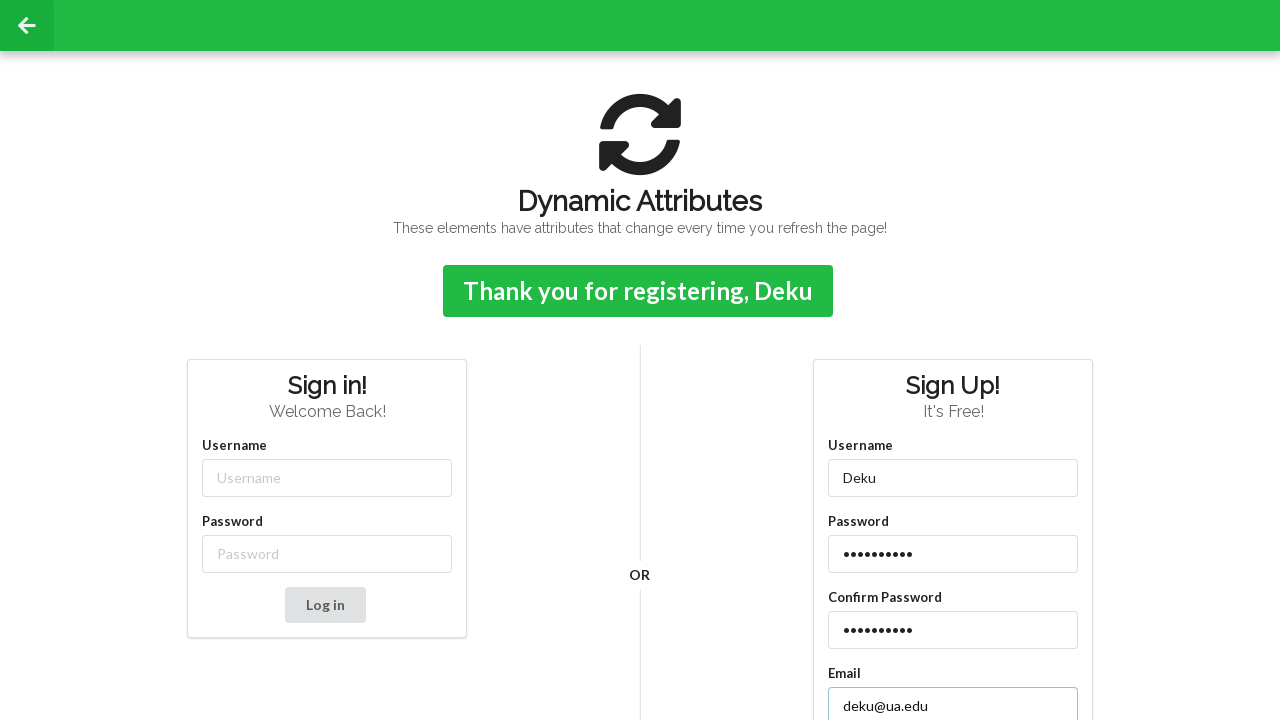

Confirmation message appeared after form submission
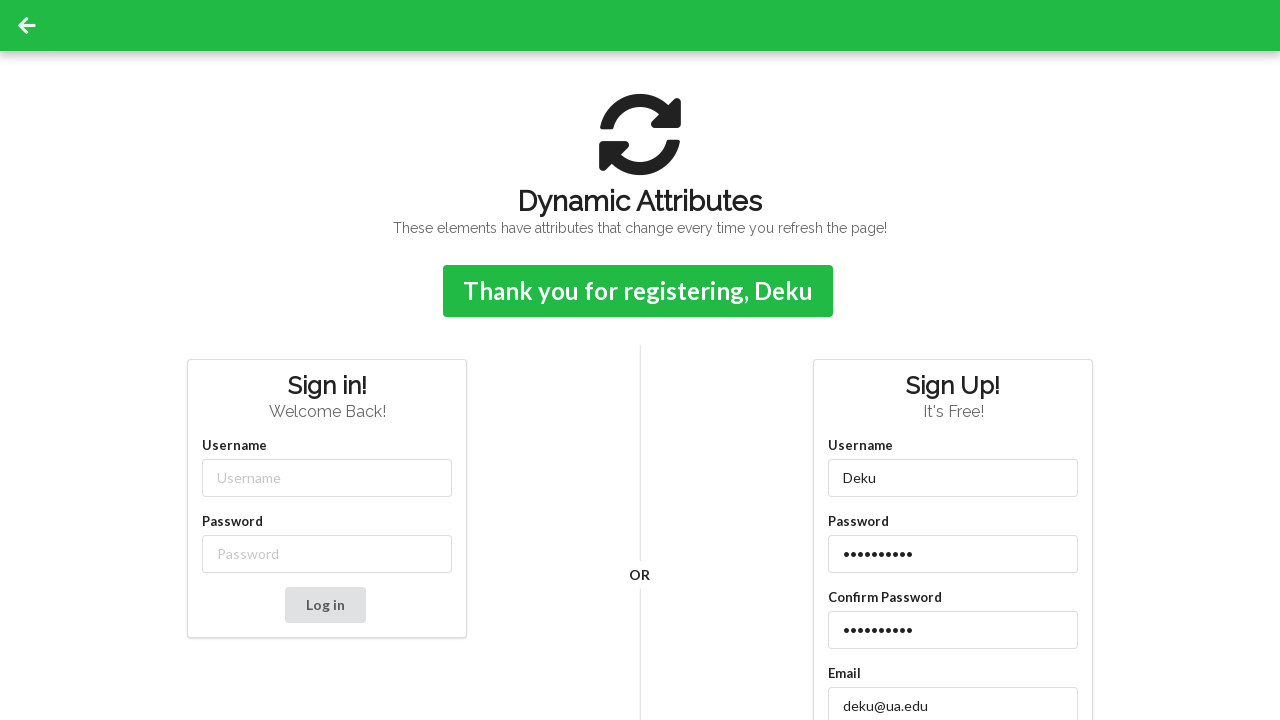

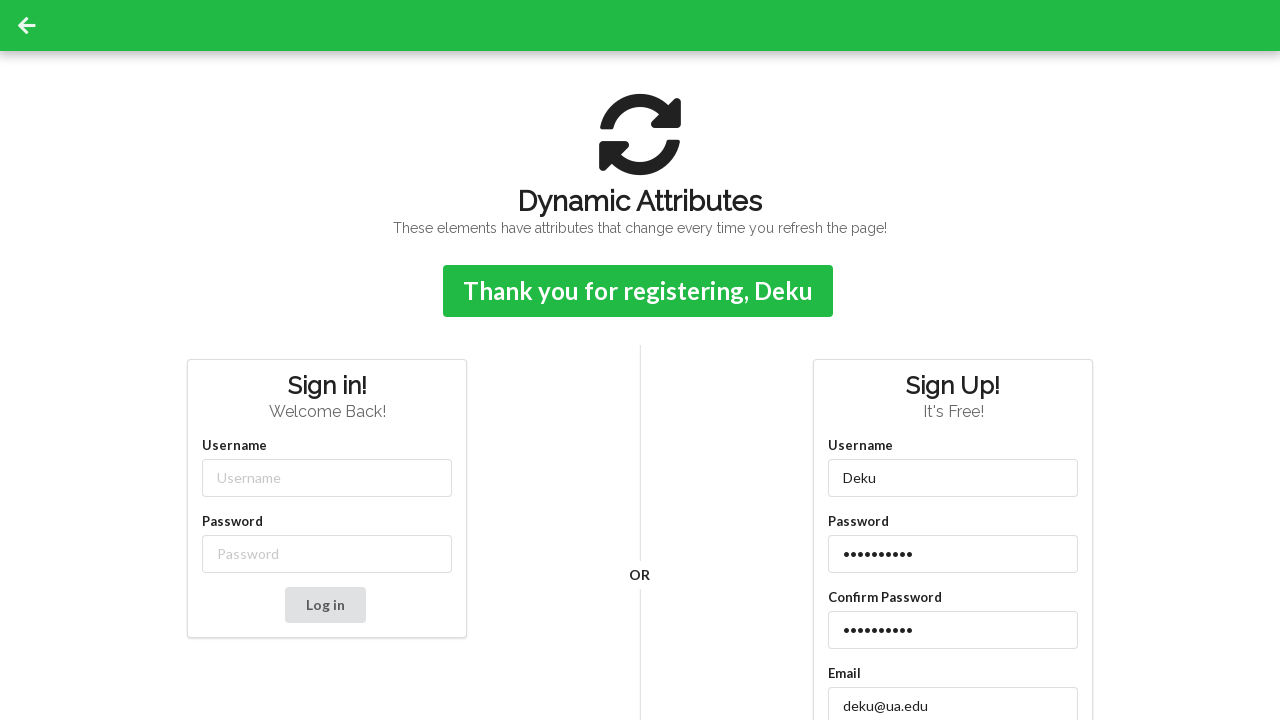